Finds an element by name attribute and retrieves various HTML attributes including value, type, and name

Starting URL: https://acctabootcamp.github.io/site/examples/locators

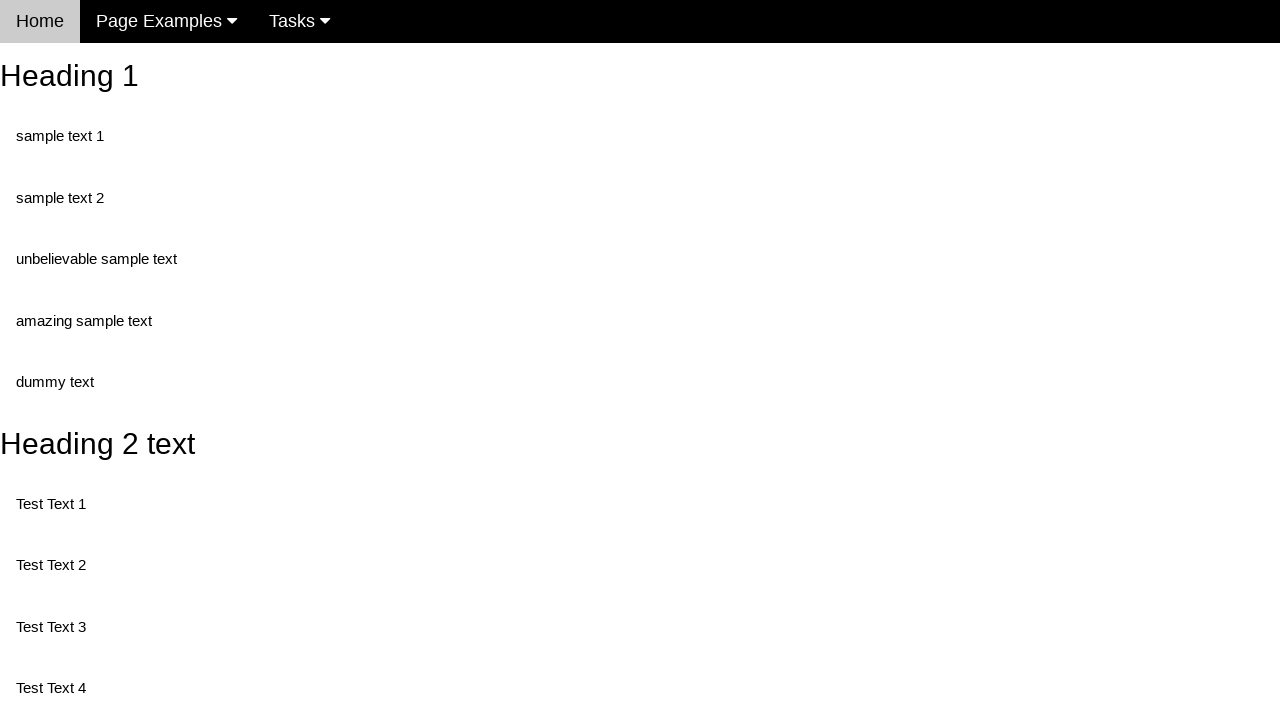

Navigated to locators example page
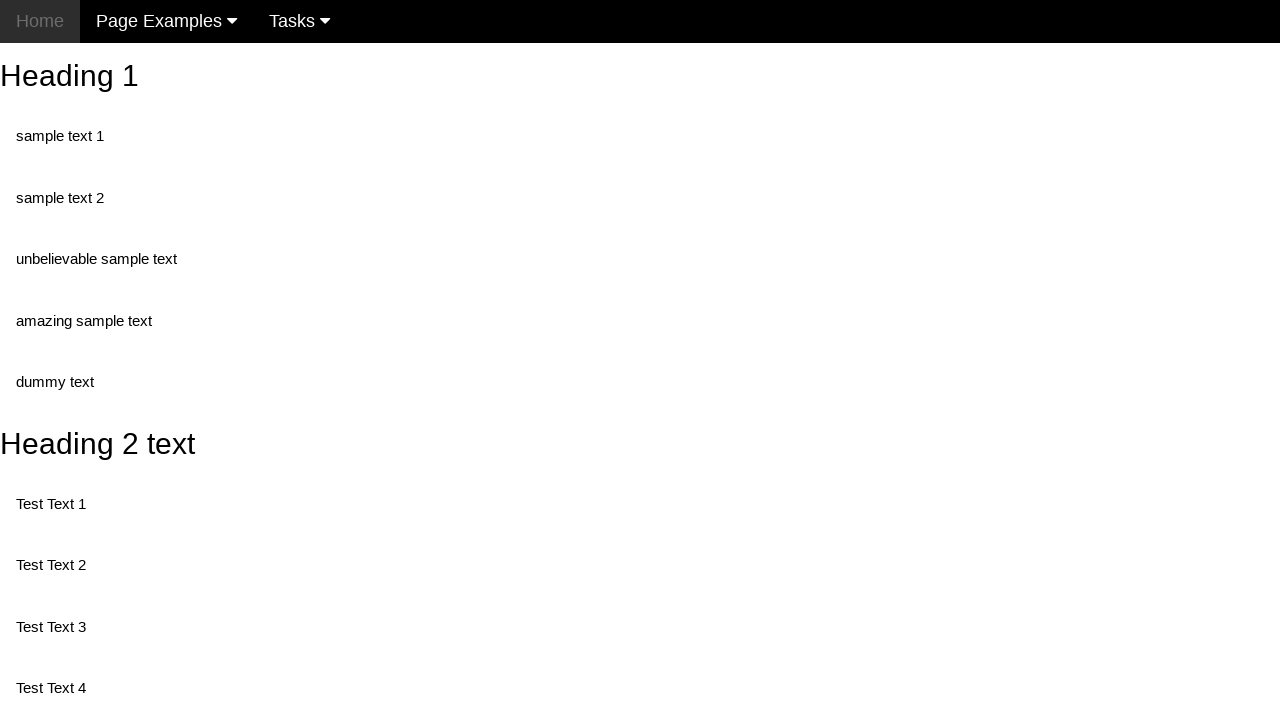

Located element with name attribute 'randomButton1'
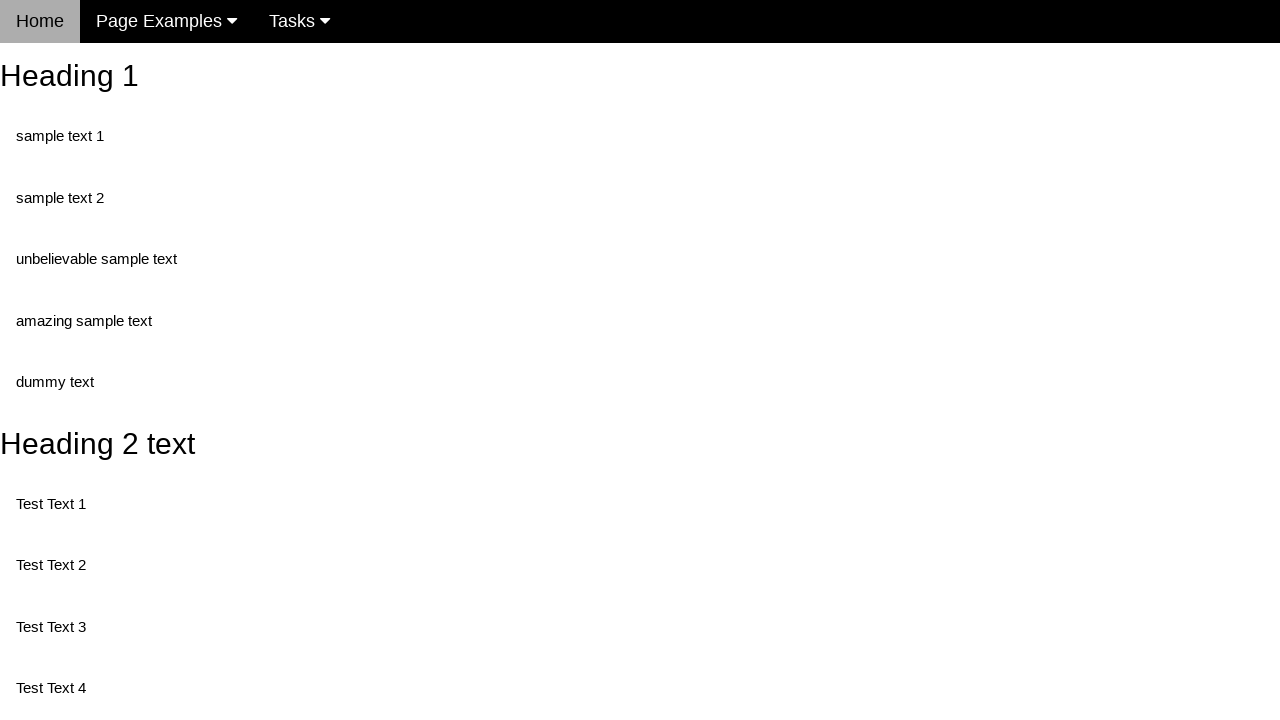

Retrieved 'value' attribute from button element
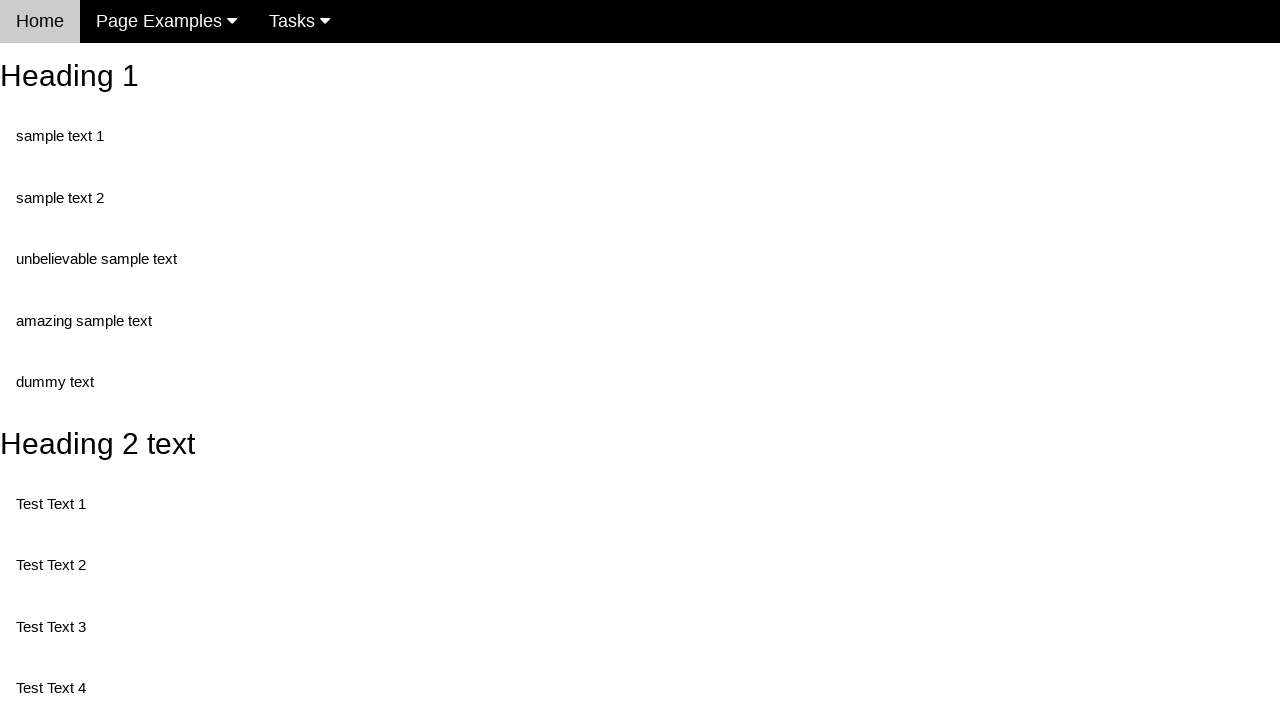

Retrieved 'type' attribute from button element
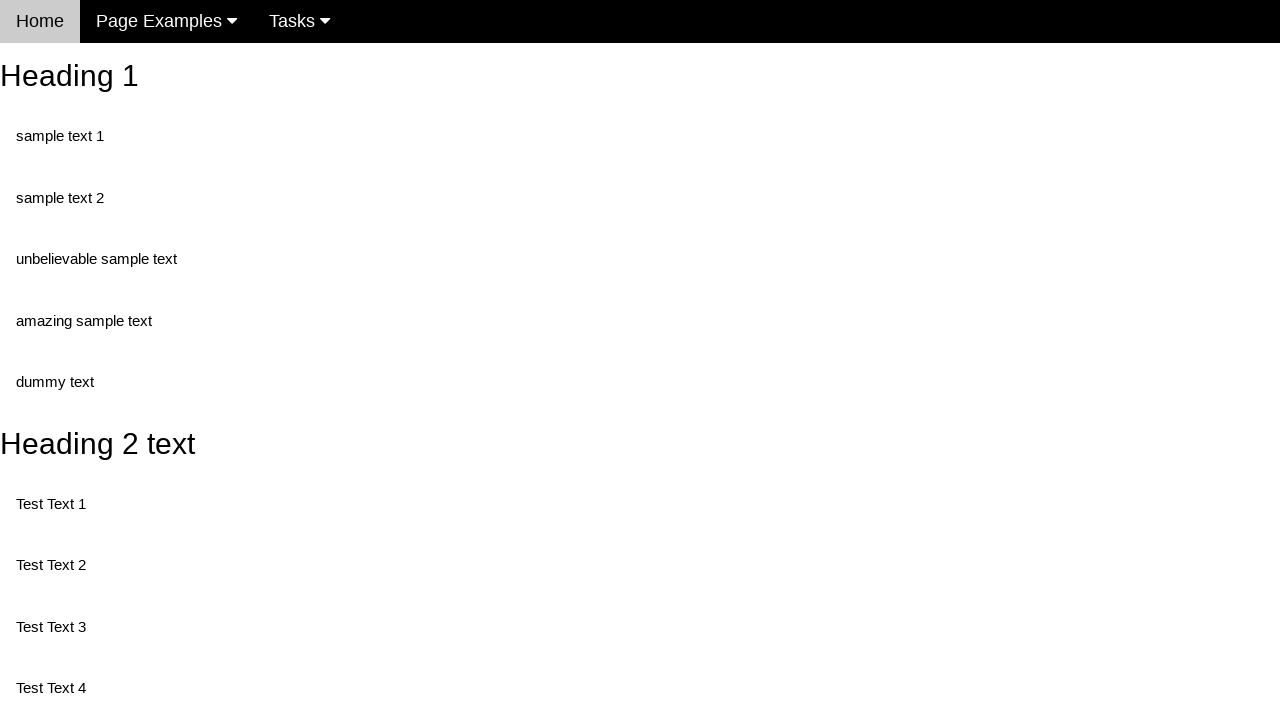

Retrieved 'name' attribute from button element
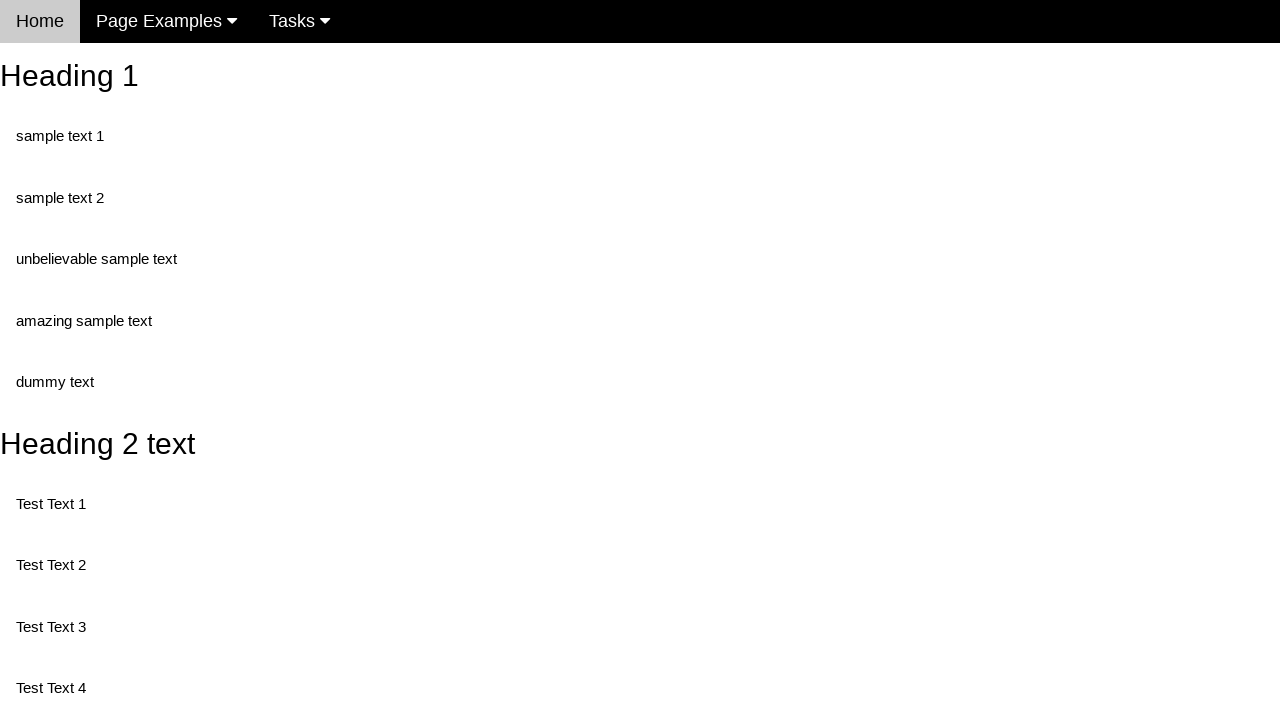

Retrieved 'id' attribute from button element
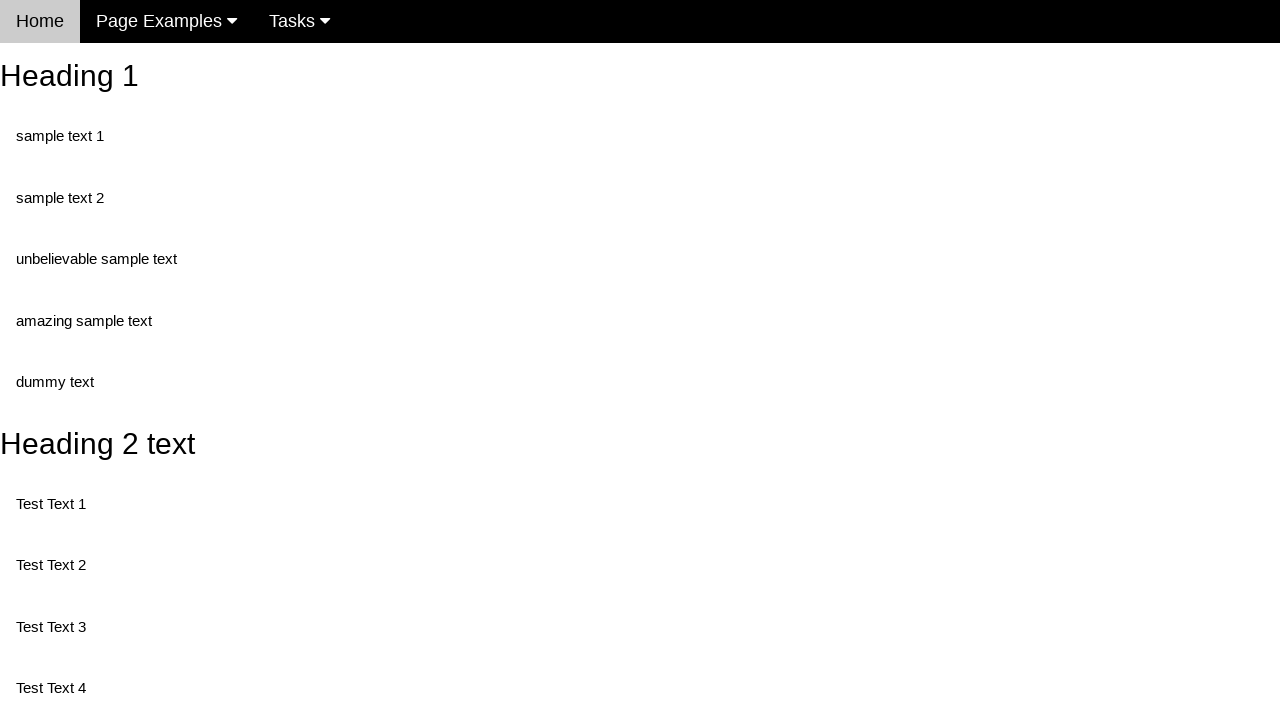

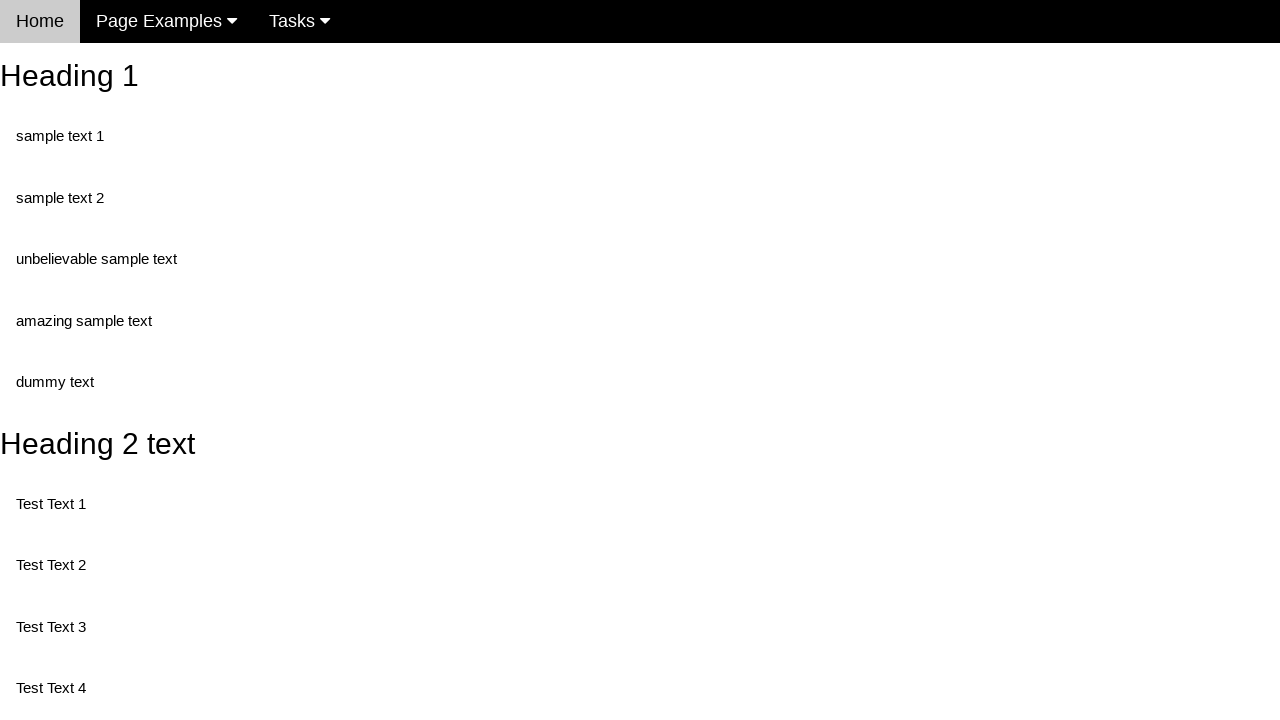